Tests the left menu navigation on jQuery UI website by systematically clicking through all menu items in the Interactions, Widgets, Effects, and Utilities sections

Starting URL: https://jqueryui.com

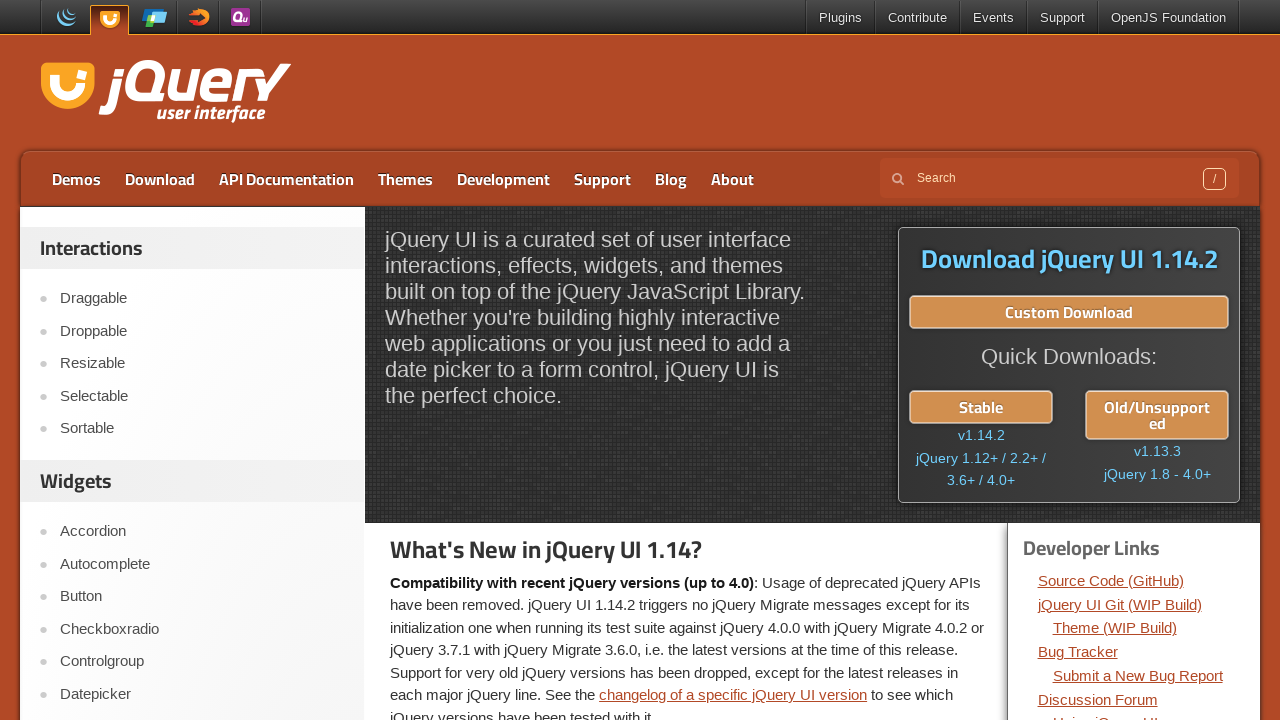

Clicked Interactions menu item 1 at (196, 299) on //div[@id='sidebar']//aside[1]//ul[1]//li[1]
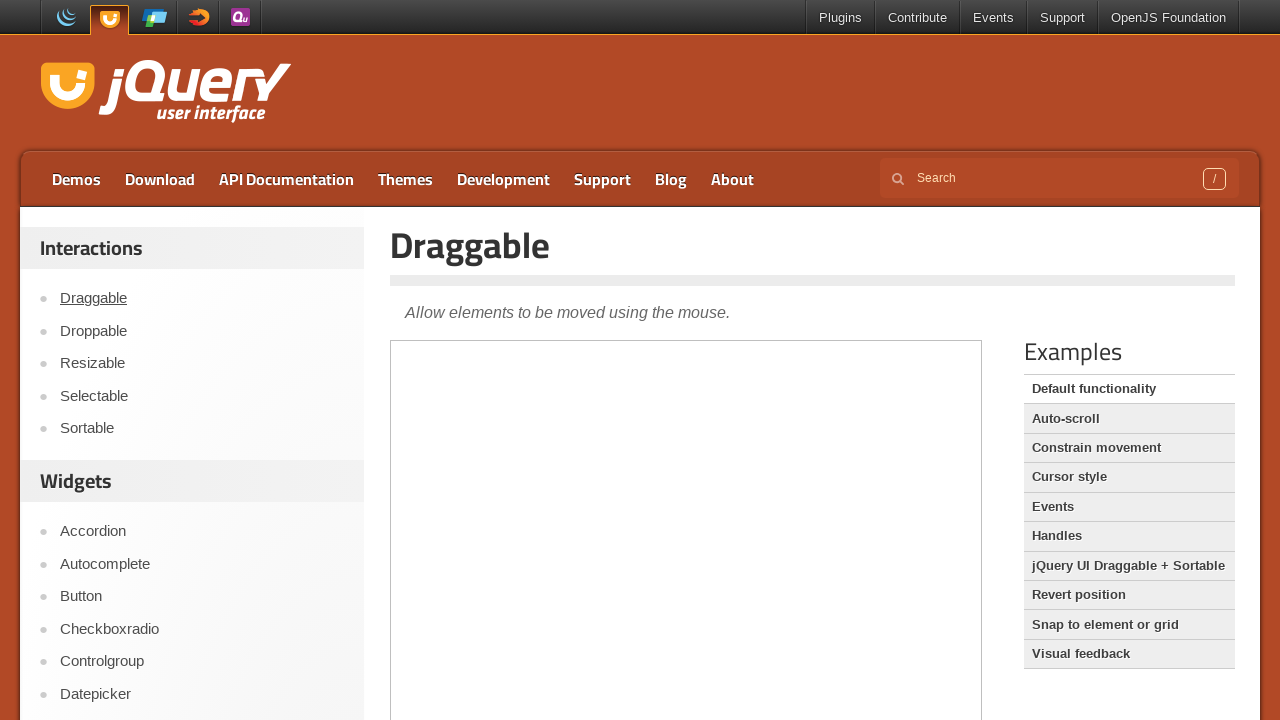

Clicked Interactions menu item 2 at (196, 331) on //div[@id='sidebar']//aside[1]//ul[1]//li[2]
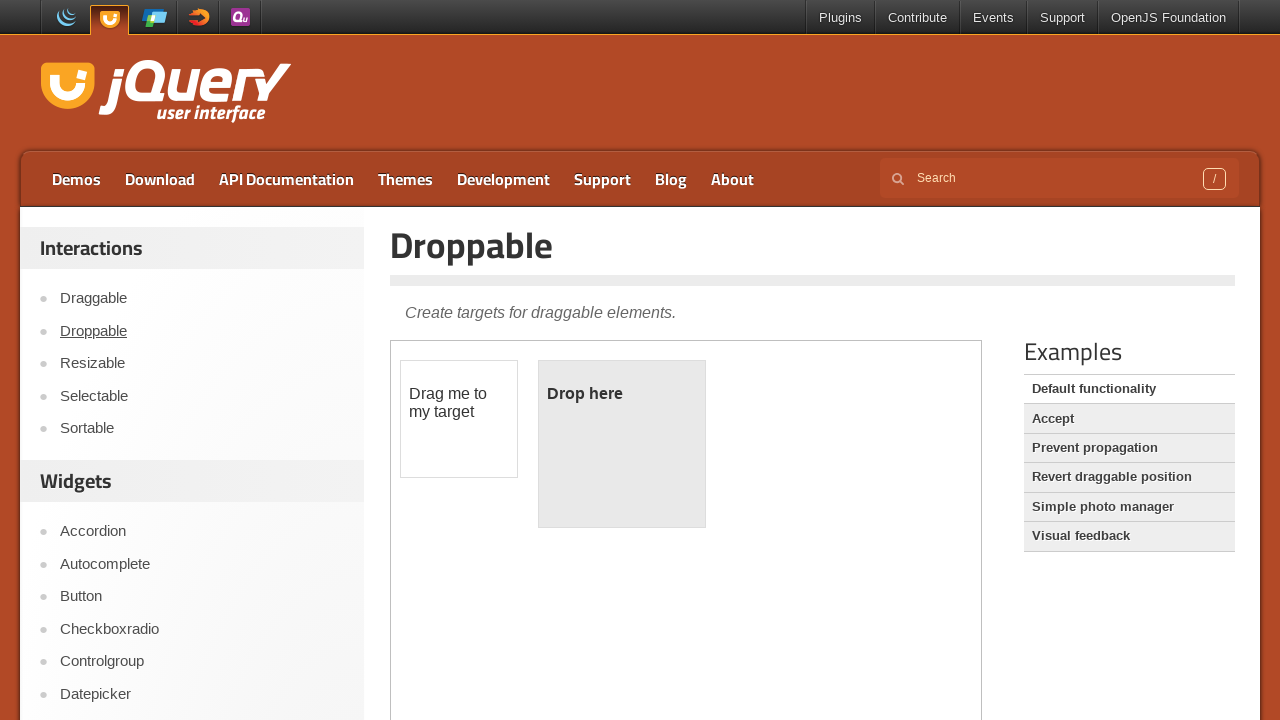

Clicked Interactions menu item 3 at (196, 364) on //div[@id='sidebar']//aside[1]//ul[1]//li[3]
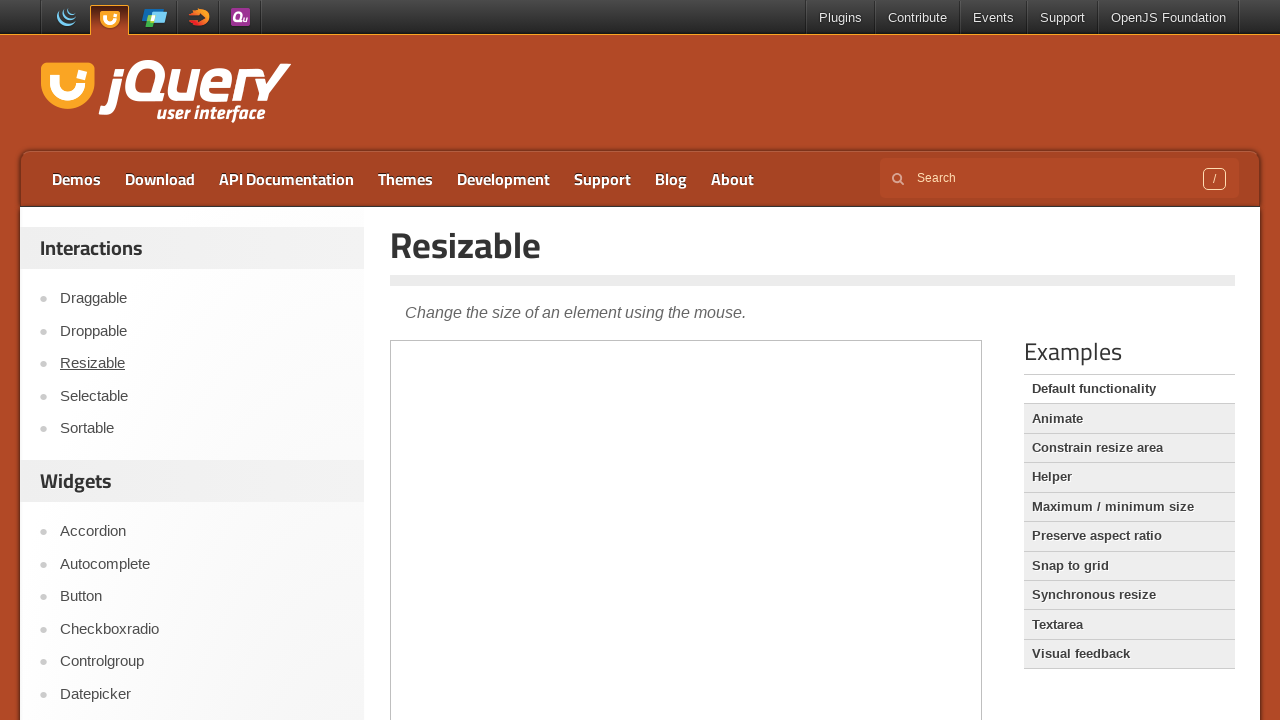

Clicked Interactions menu item 4 at (196, 396) on //div[@id='sidebar']//aside[1]//ul[1]//li[4]
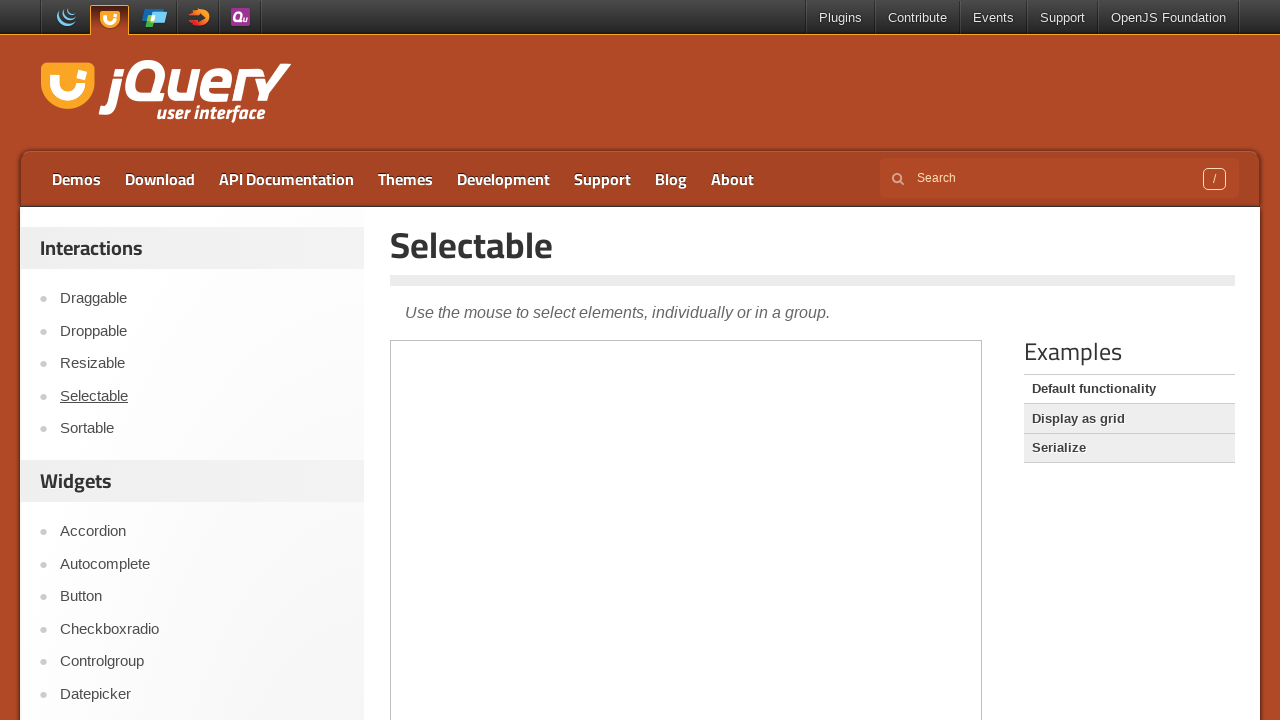

Clicked Interactions menu item 5 at (196, 429) on //div[@id='sidebar']//aside[1]//ul[1]//li[5]
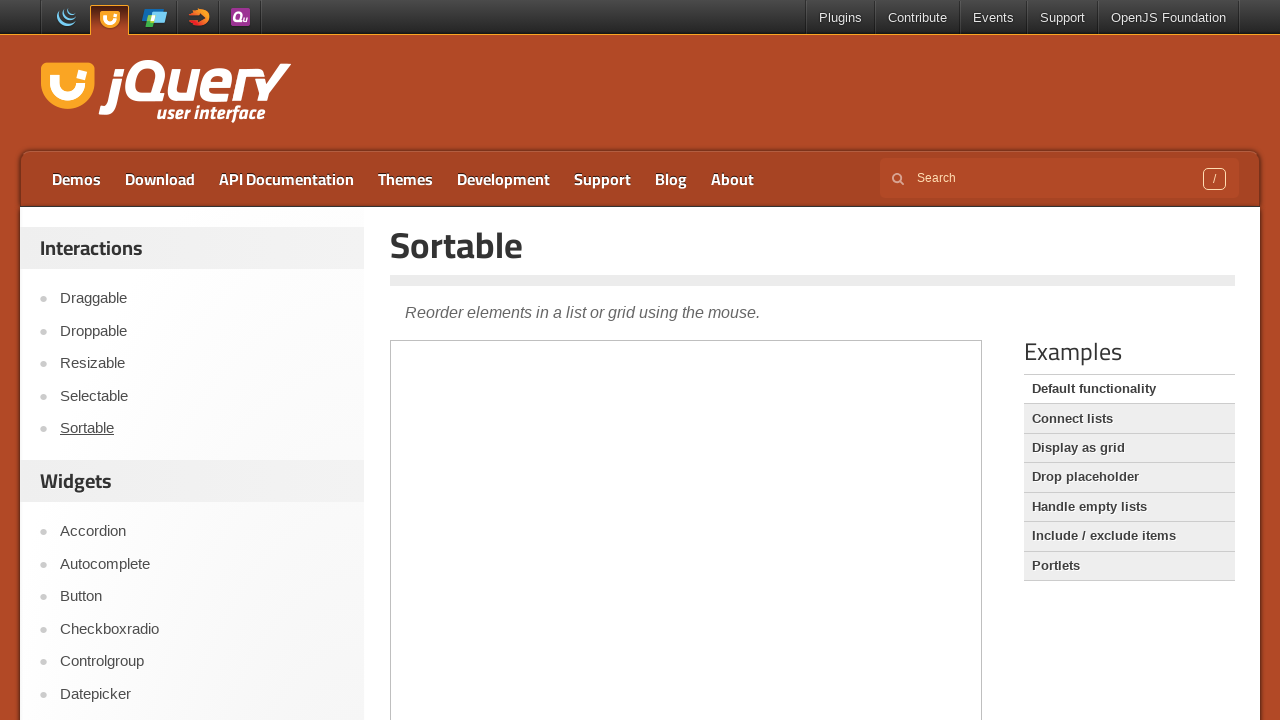

Clicked Widgets menu item 1 at (196, 532) on //div[@id='sidebar']//aside[2]//ul[1]//li[1]
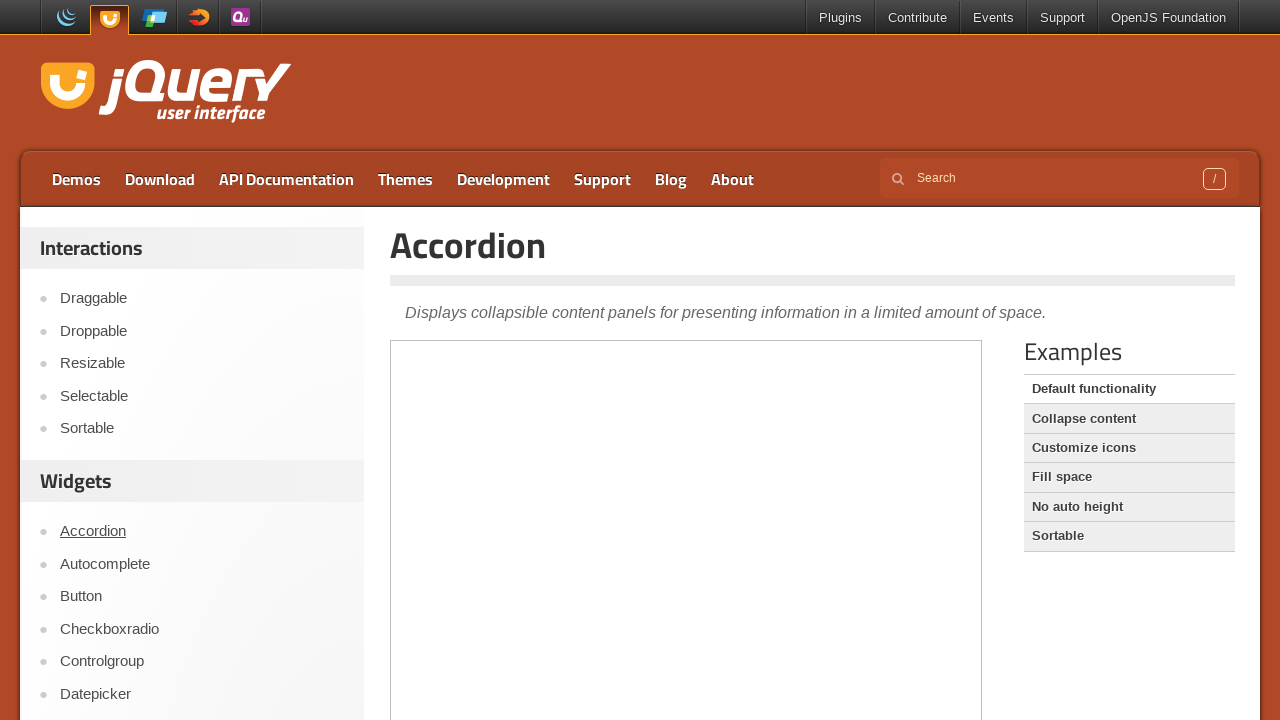

Clicked Widgets menu item 2 at (196, 564) on //div[@id='sidebar']//aside[2]//ul[1]//li[2]
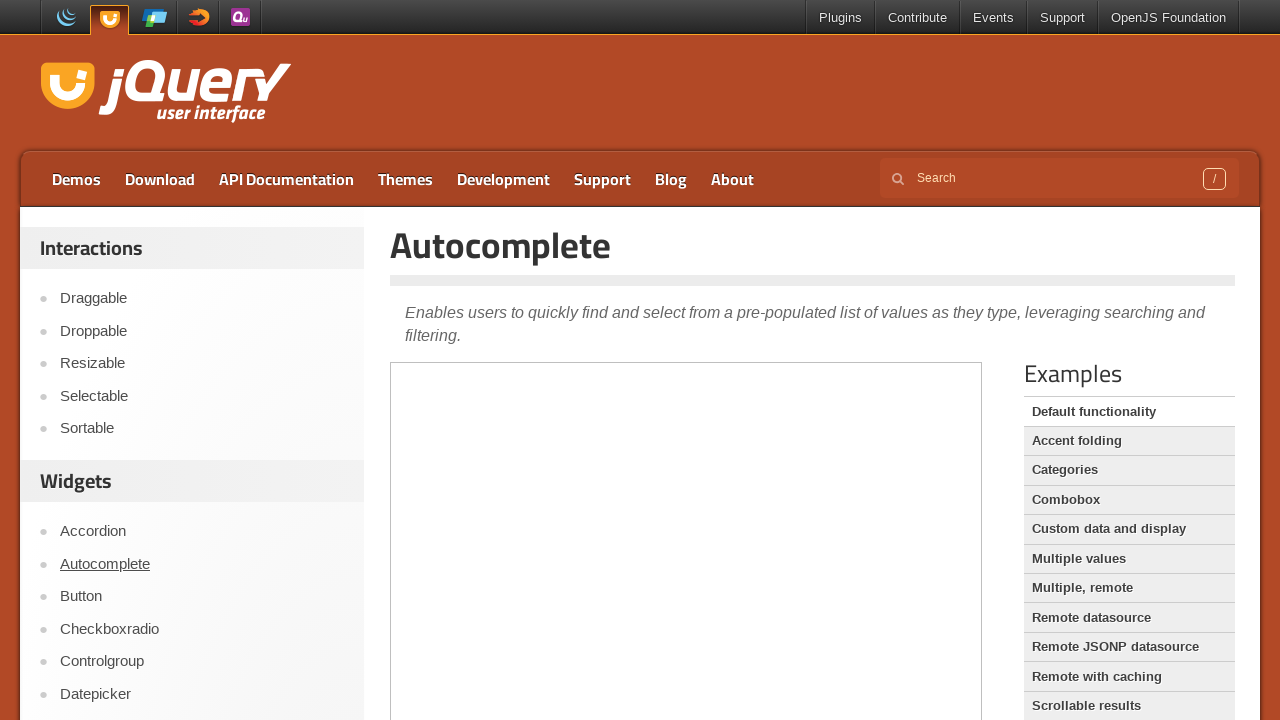

Clicked Widgets menu item 3 at (196, 597) on //div[@id='sidebar']//aside[2]//ul[1]//li[3]
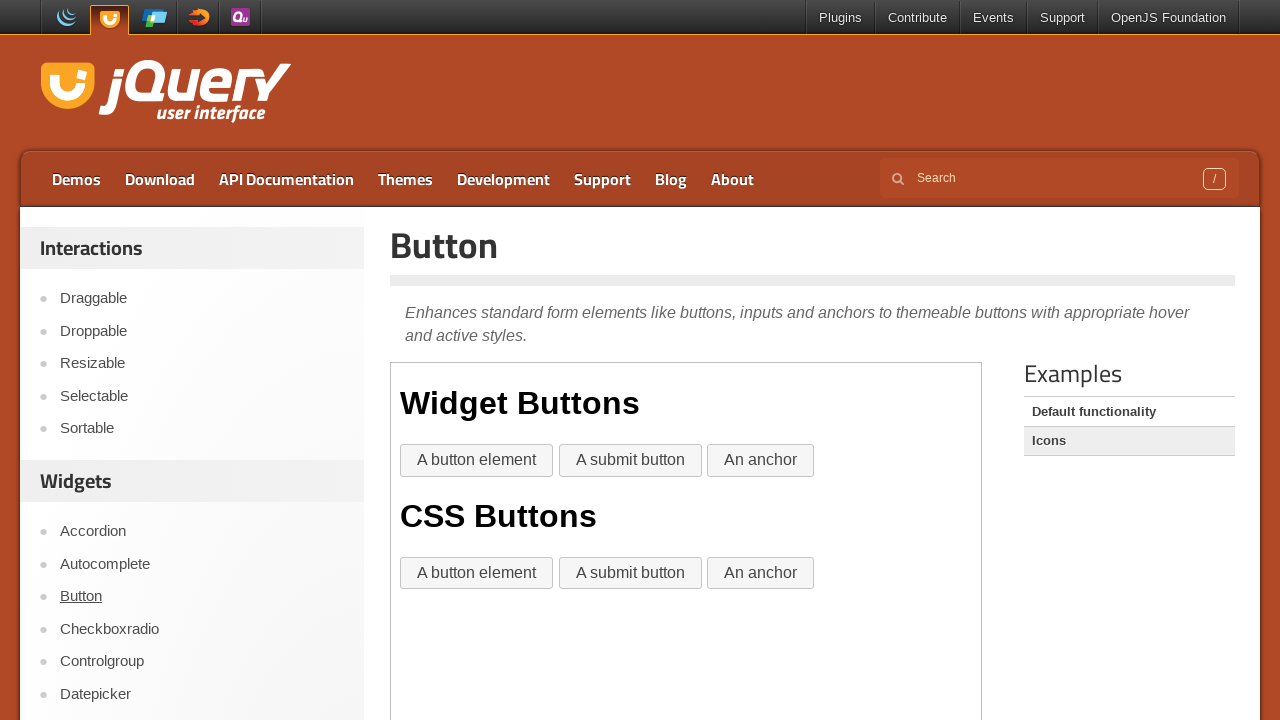

Clicked Widgets menu item 4 at (196, 629) on //div[@id='sidebar']//aside[2]//ul[1]//li[4]
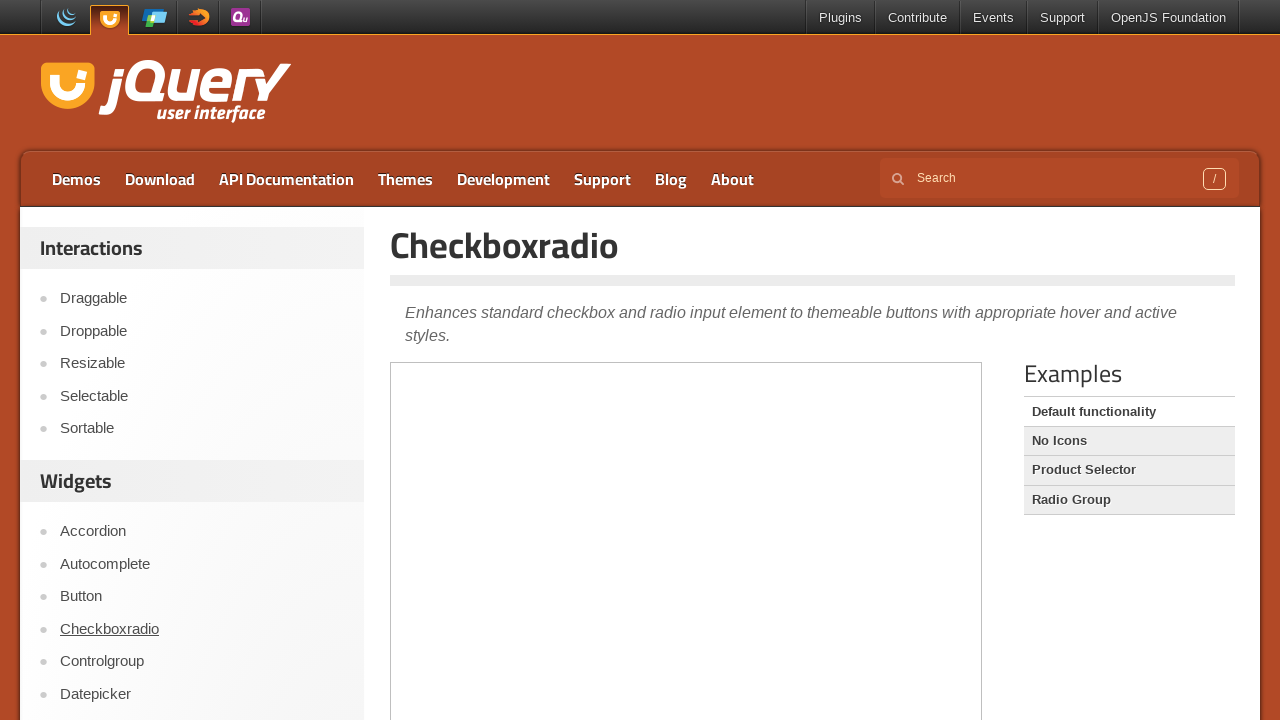

Clicked Widgets menu item 5 at (196, 662) on //div[@id='sidebar']//aside[2]//ul[1]//li[5]
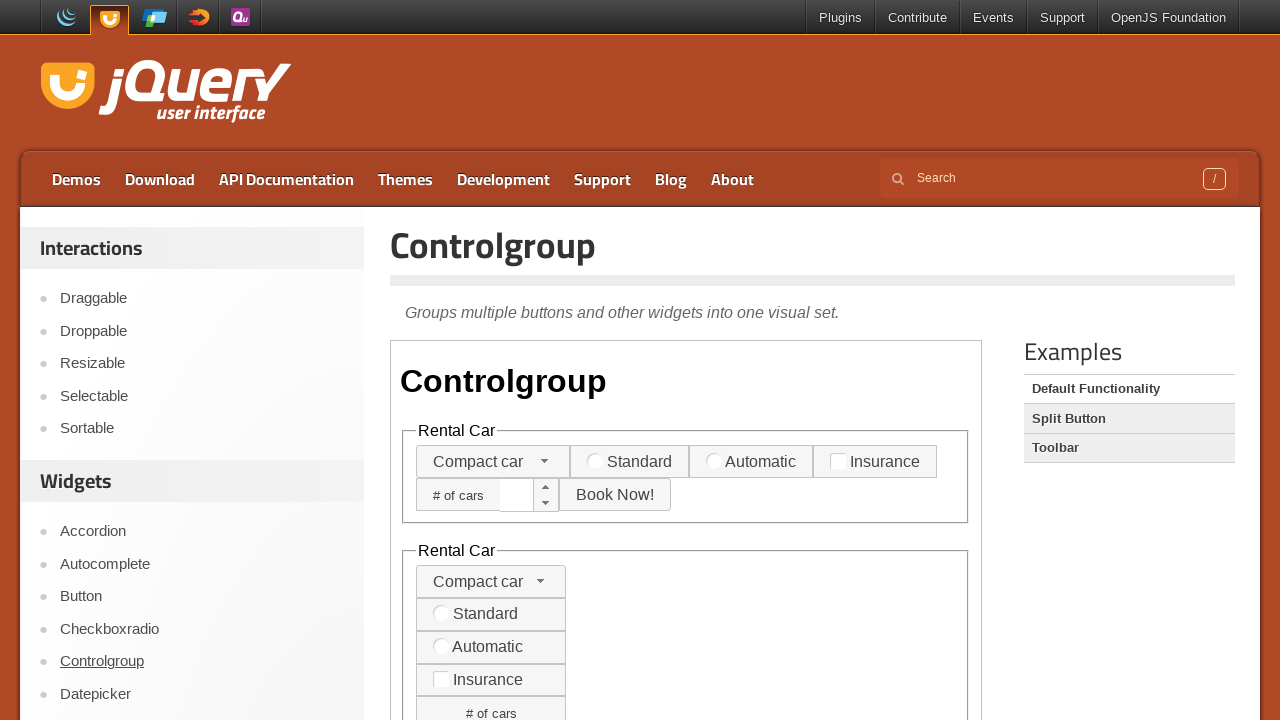

Clicked Widgets menu item 6 at (196, 694) on //div[@id='sidebar']//aside[2]//ul[1]//li[6]
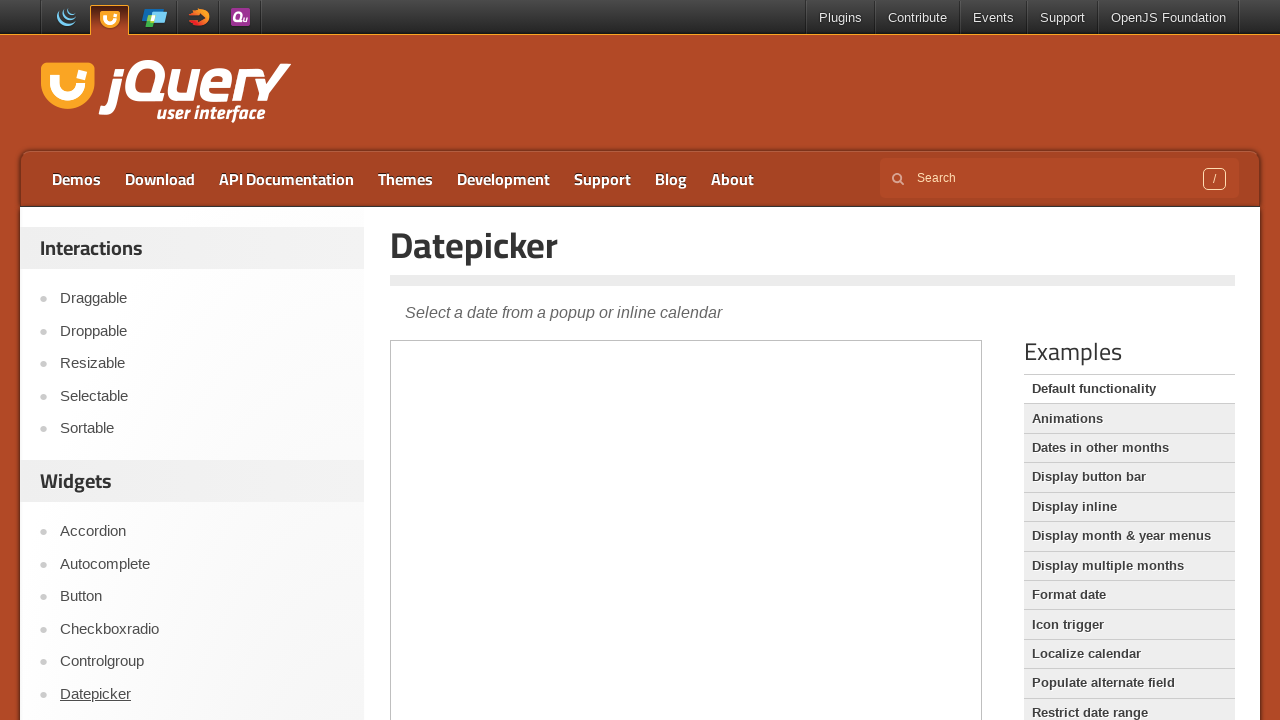

Clicked Widgets menu item 7 at (196, 704) on //div[@id='sidebar']//aside[2]//ul[1]//li[7]
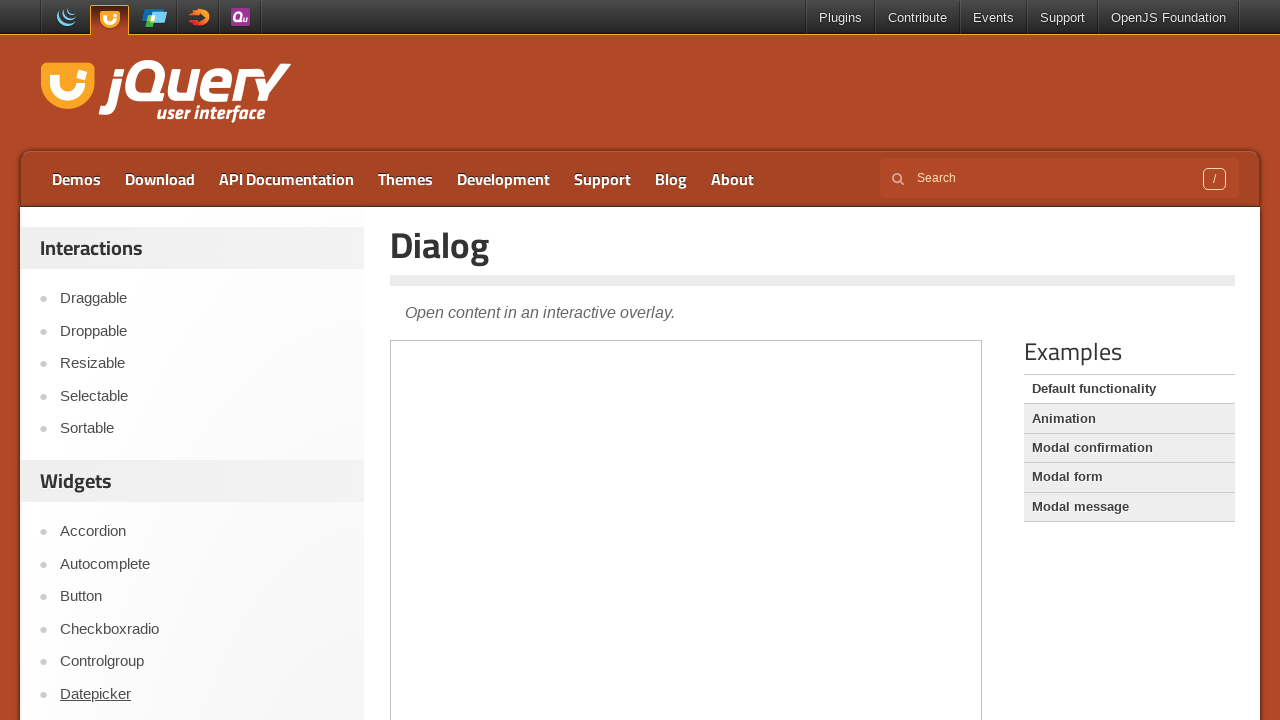

Clicked Widgets menu item 8 at (196, 360) on //div[@id='sidebar']//aside[2]//ul[1]//li[8]
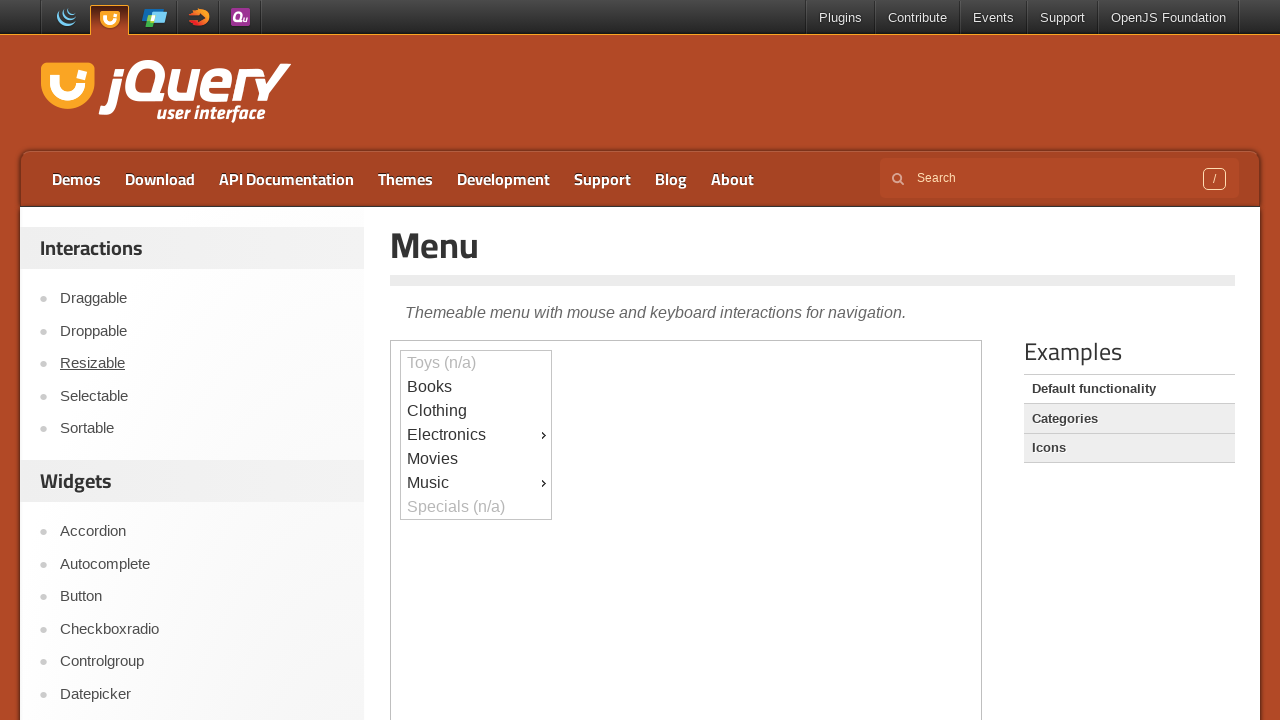

Clicked Widgets menu item 9 at (196, 361) on //div[@id='sidebar']//aside[2]//ul[1]//li[9]
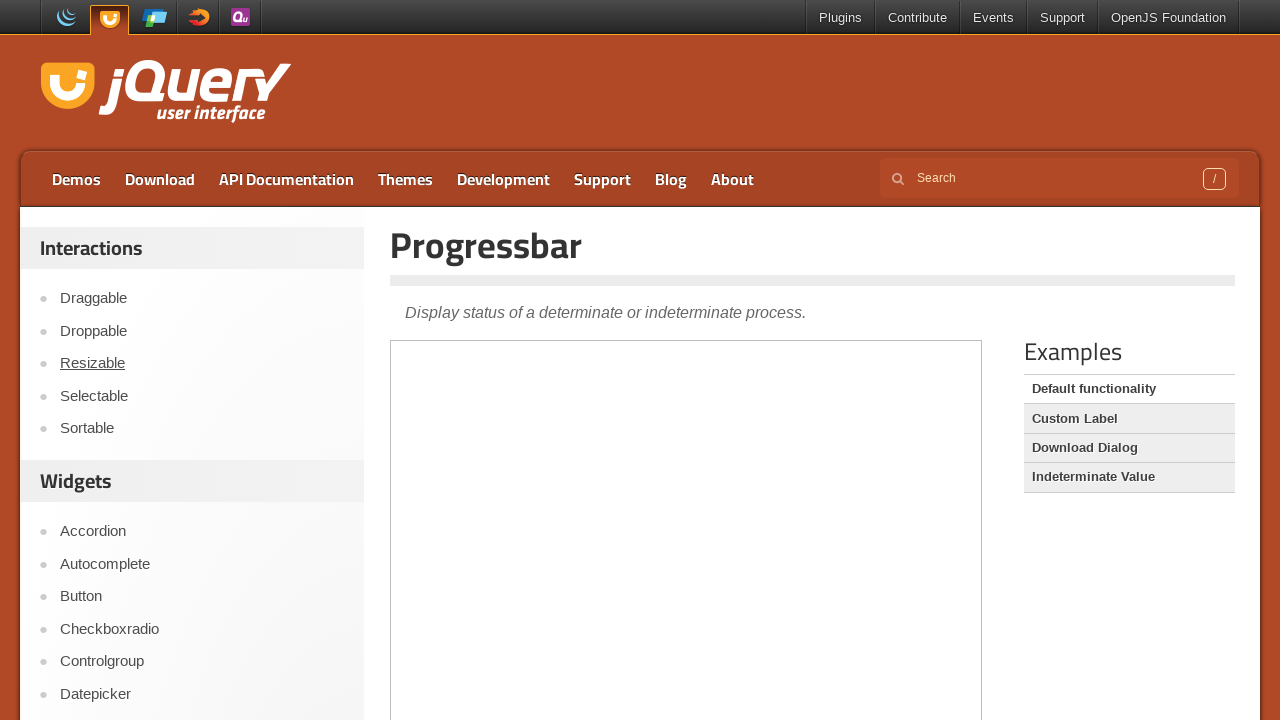

Clicked Widgets menu item 10 at (196, 360) on //div[@id='sidebar']//aside[2]//ul[1]//li[10]
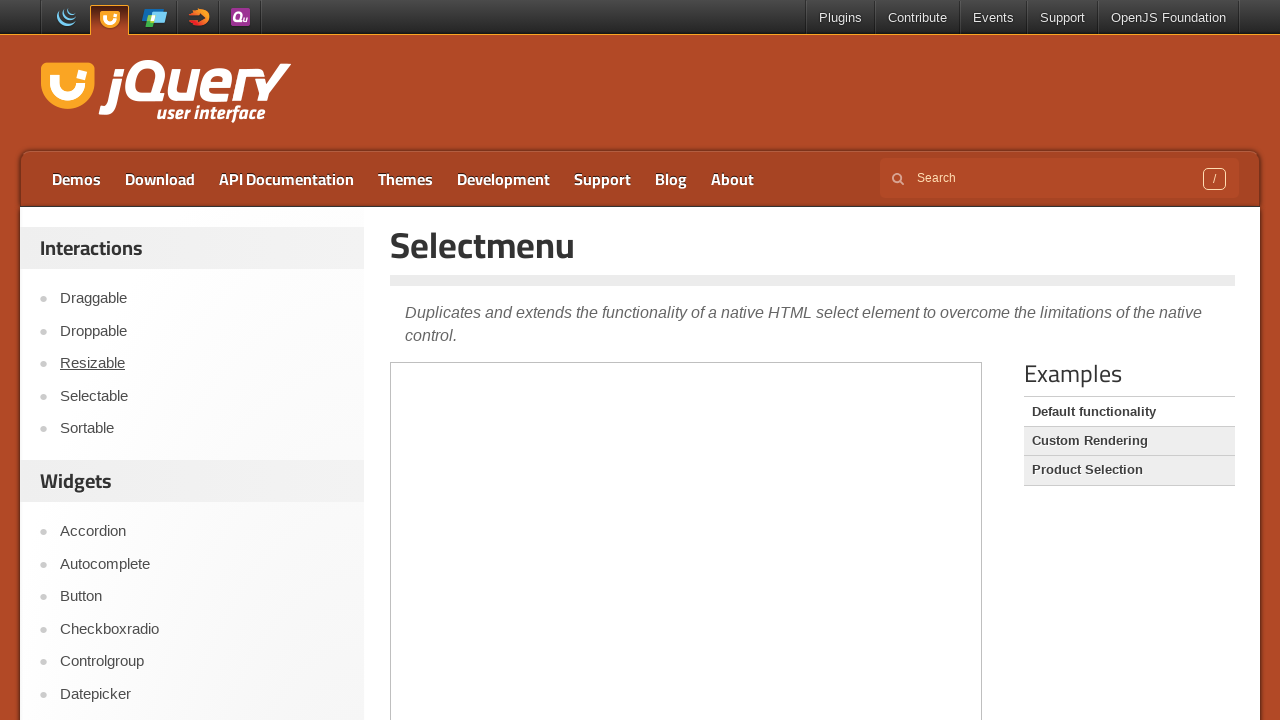

Clicked Widgets menu item 11 at (196, 361) on //div[@id='sidebar']//aside[2]//ul[1]//li[11]
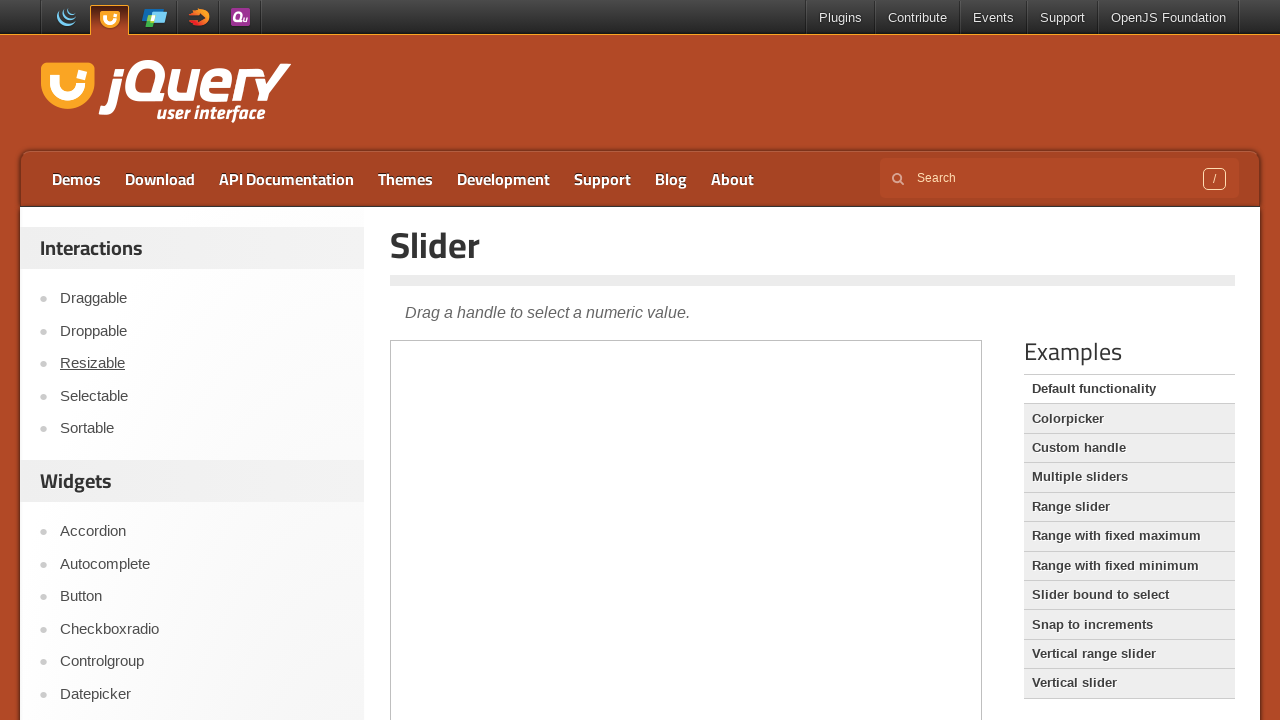

Clicked Widgets menu item 12 at (196, 360) on //div[@id='sidebar']//aside[2]//ul[1]//li[12]
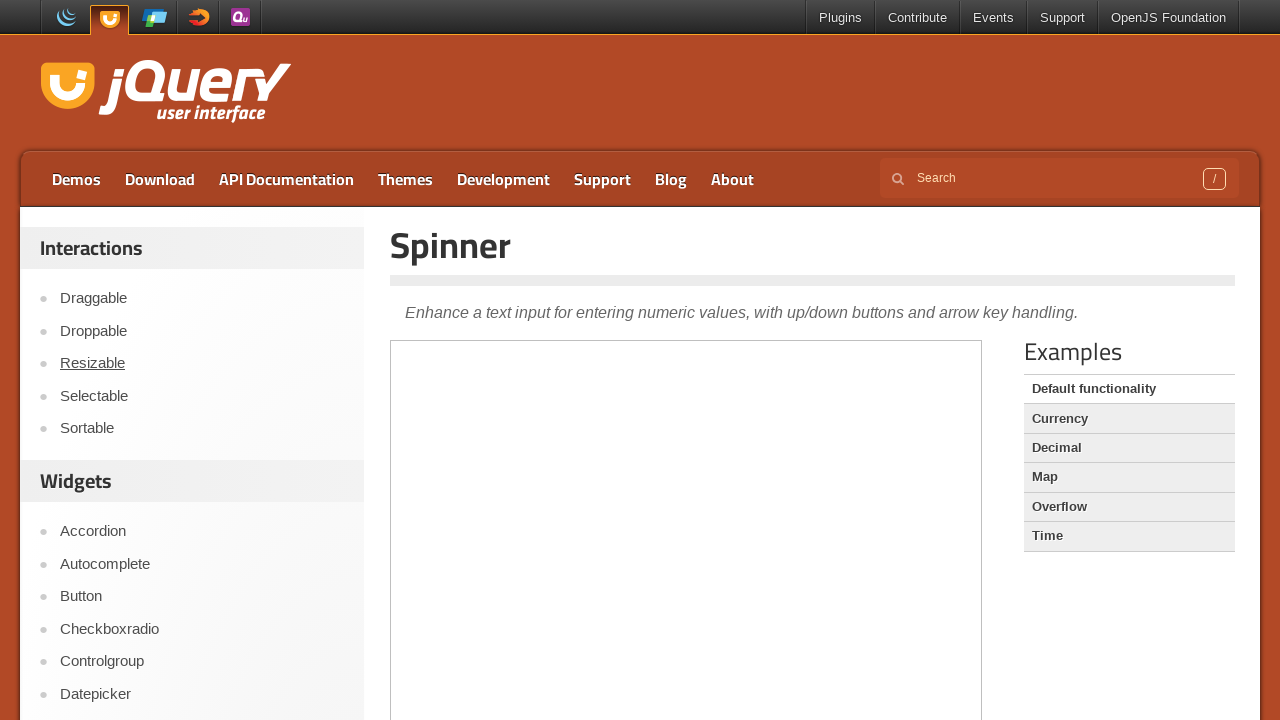

Clicked Widgets menu item 13 at (196, 361) on //div[@id='sidebar']//aside[2]//ul[1]//li[13]
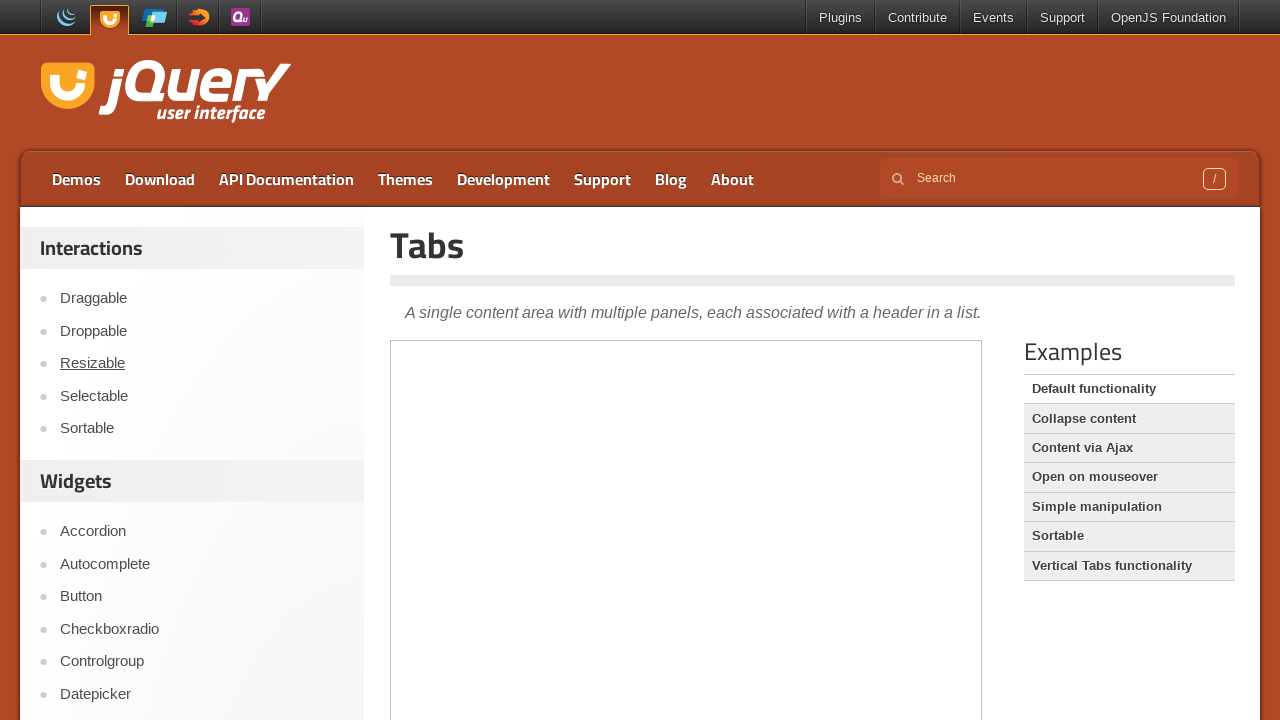

Clicked Widgets menu item 14 at (196, 360) on //div[@id='sidebar']//aside[2]//ul[1]//li[14]
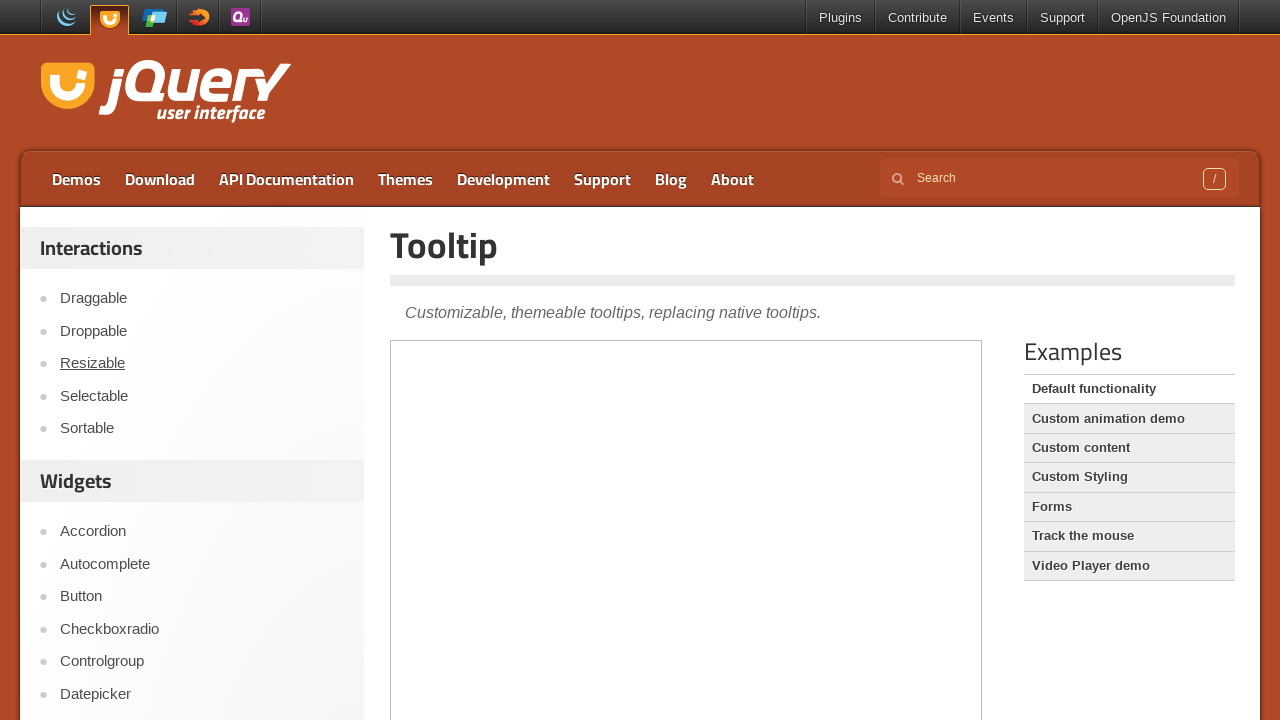

Clicked Effects menu item 1 at (196, 361) on //div[@id='sidebar']//aside[3]//ul[1]//li[1]
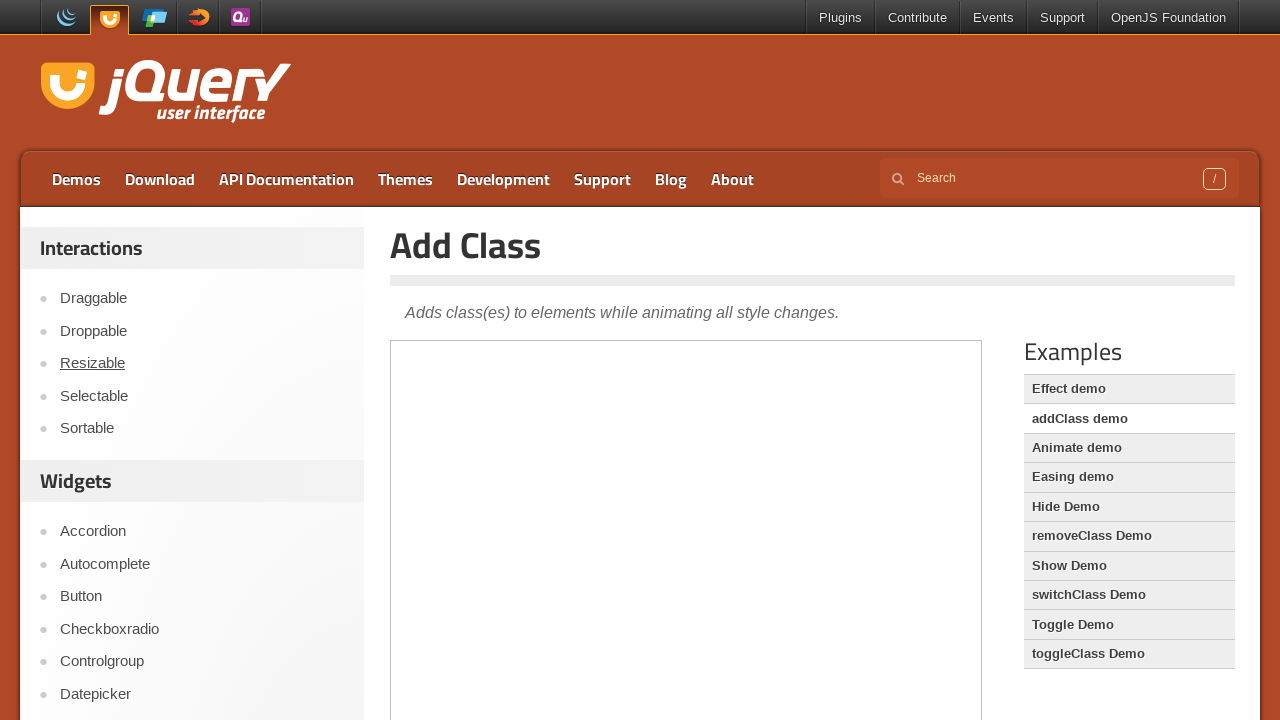

Clicked Effects menu item 2 at (196, 360) on //div[@id='sidebar']//aside[3]//ul[1]//li[2]
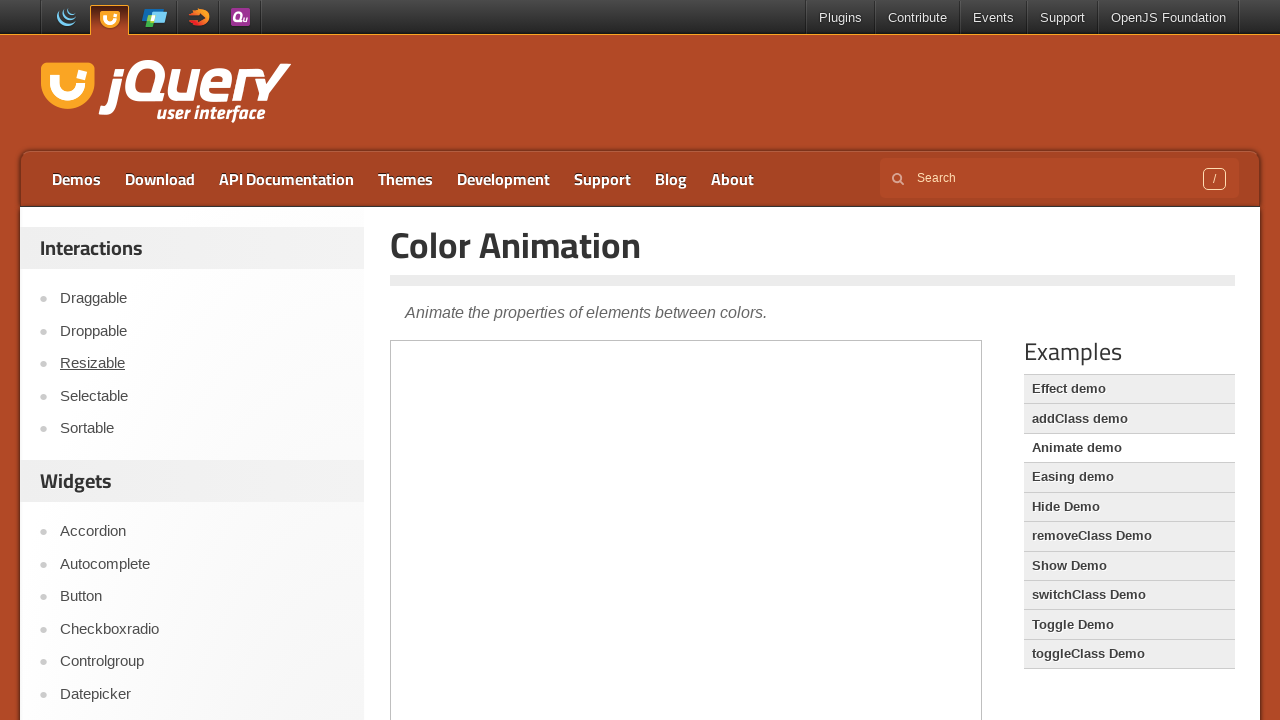

Clicked Effects menu item 3 at (196, 361) on //div[@id='sidebar']//aside[3]//ul[1]//li[3]
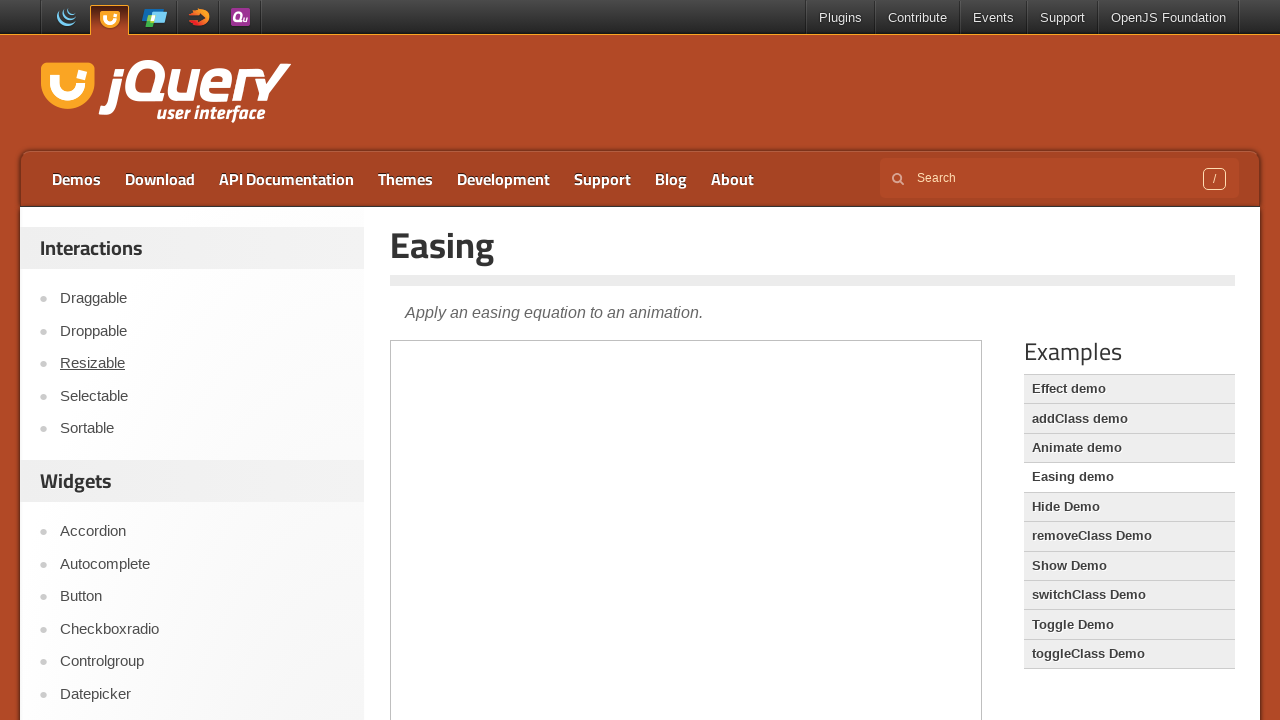

Clicked Effects menu item 4 at (196, 360) on //div[@id='sidebar']//aside[3]//ul[1]//li[4]
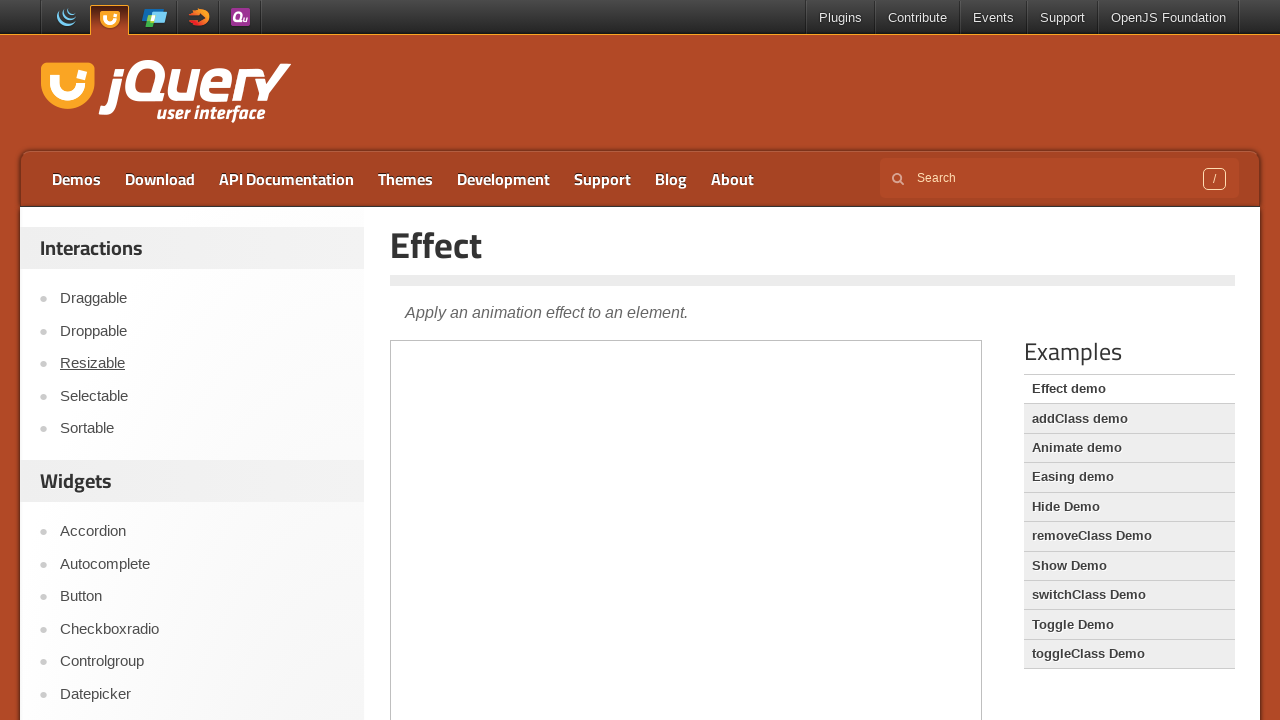

Clicked Effects menu item 5 at (196, 361) on //div[@id='sidebar']//aside[3]//ul[1]//li[5]
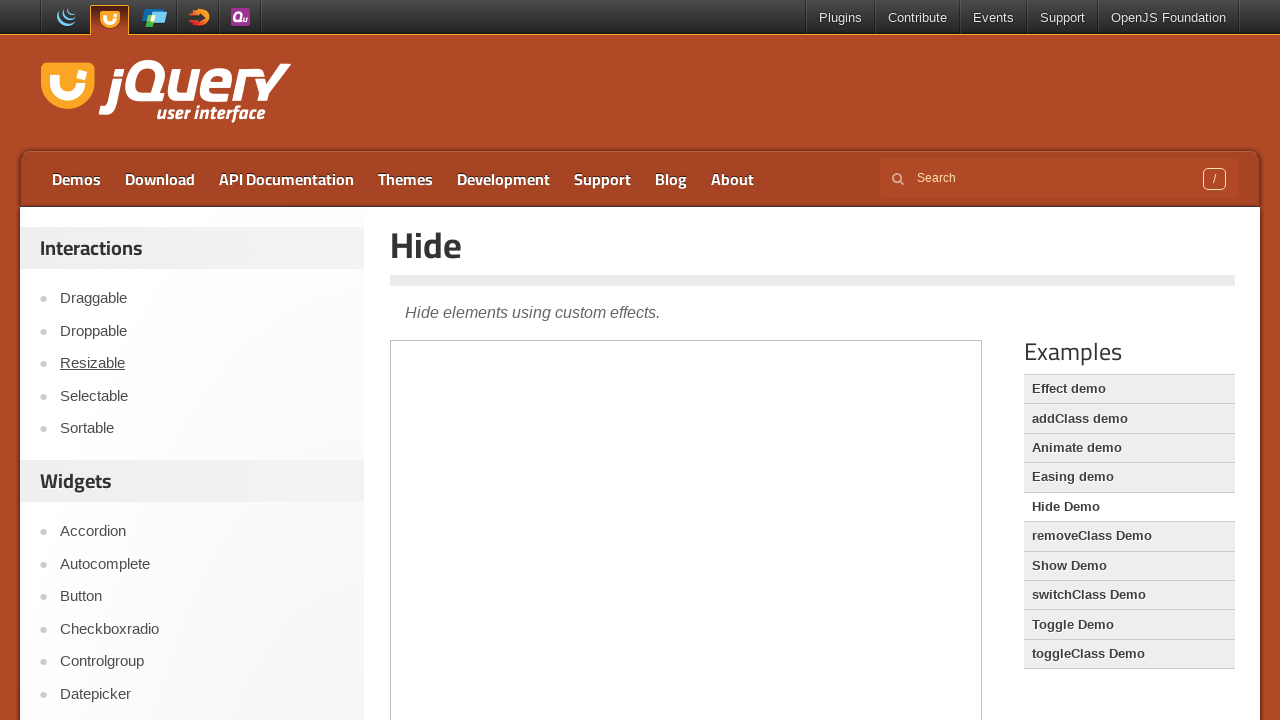

Clicked Effects menu item 6 at (196, 360) on //div[@id='sidebar']//aside[3]//ul[1]//li[6]
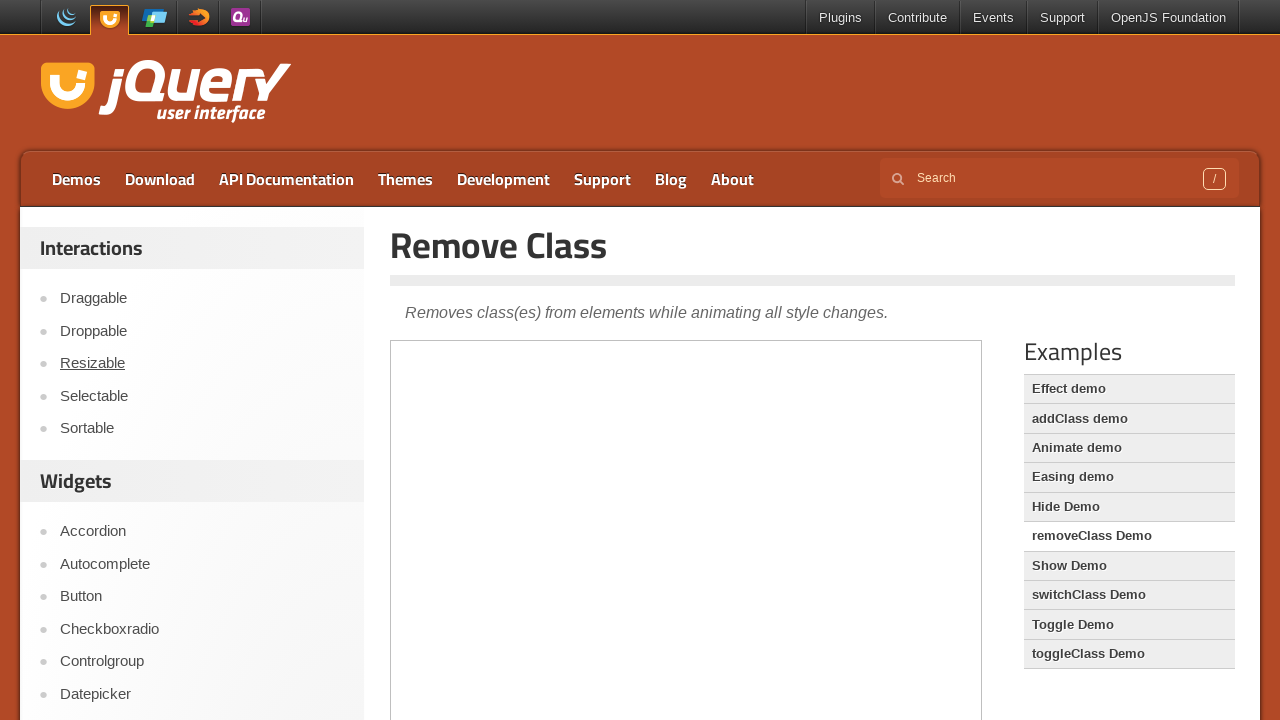

Clicked Effects menu item 7 at (196, 361) on //div[@id='sidebar']//aside[3]//ul[1]//li[7]
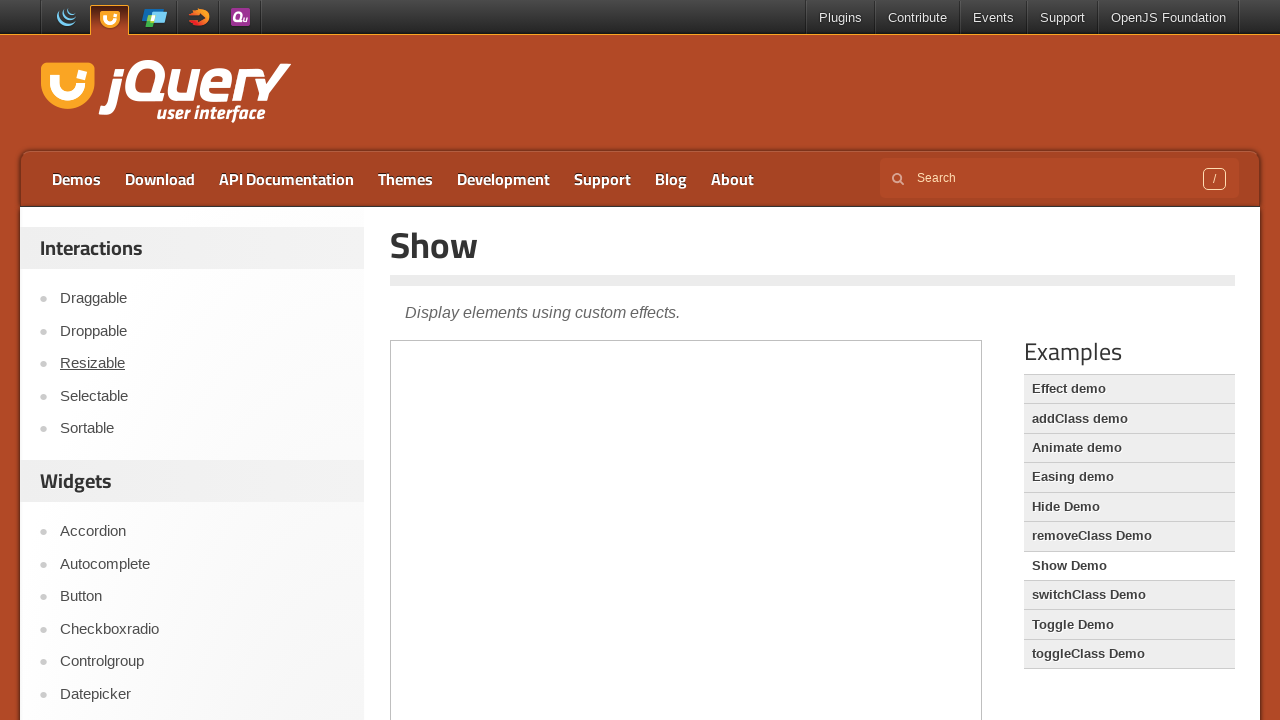

Clicked Effects menu item 8 at (196, 360) on //div[@id='sidebar']//aside[3]//ul[1]//li[8]
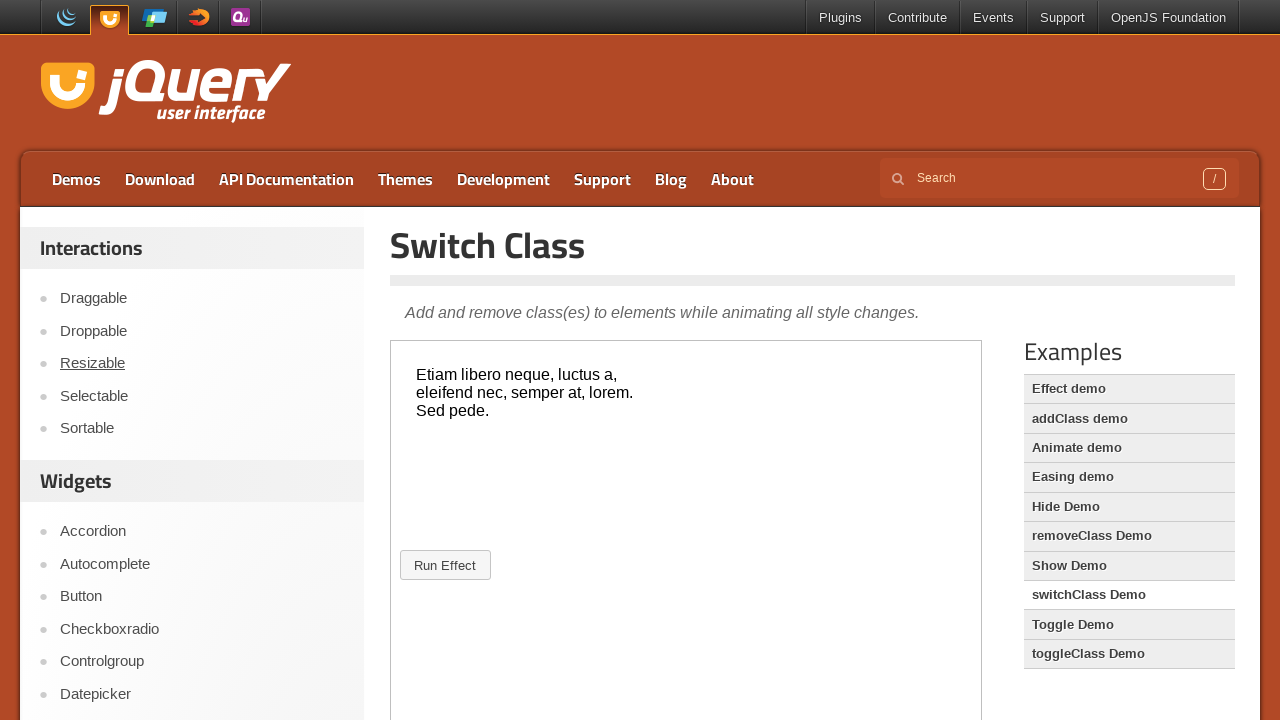

Clicked Effects menu item 9 at (196, 361) on //div[@id='sidebar']//aside[3]//ul[1]//li[9]
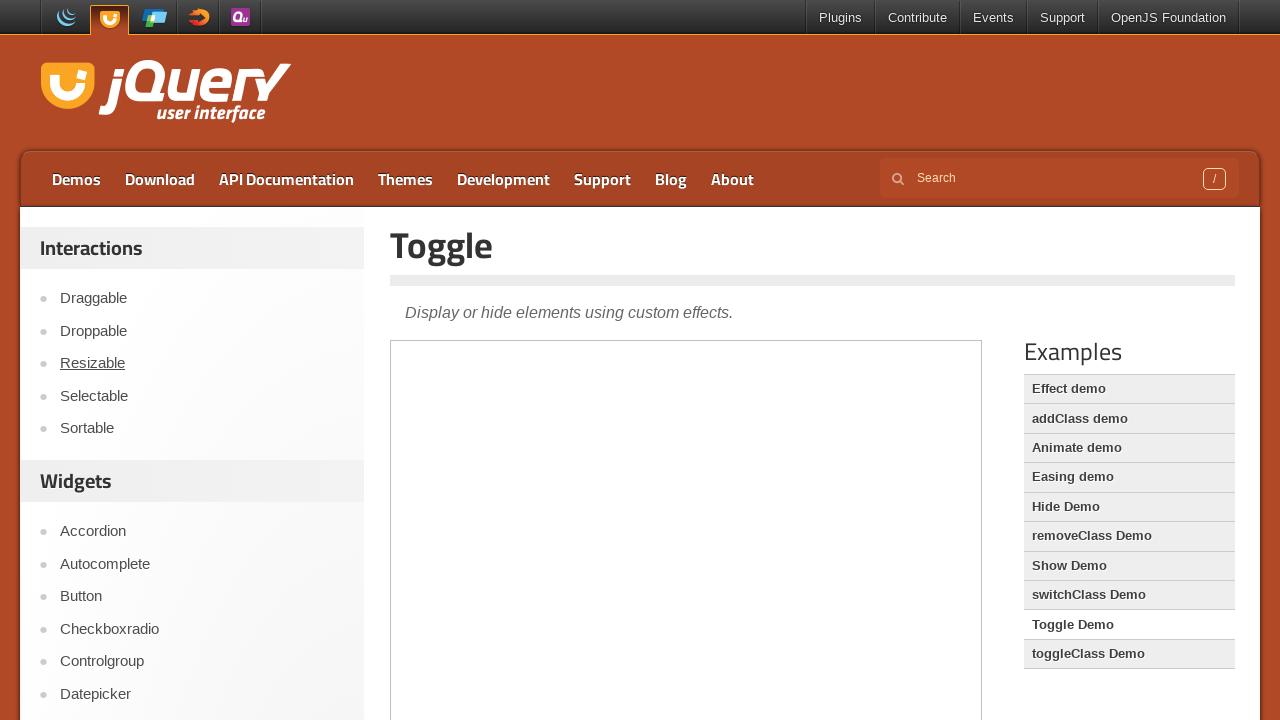

Clicked Effects menu item 10 at (196, 360) on //div[@id='sidebar']//aside[3]//ul[1]//li[10]
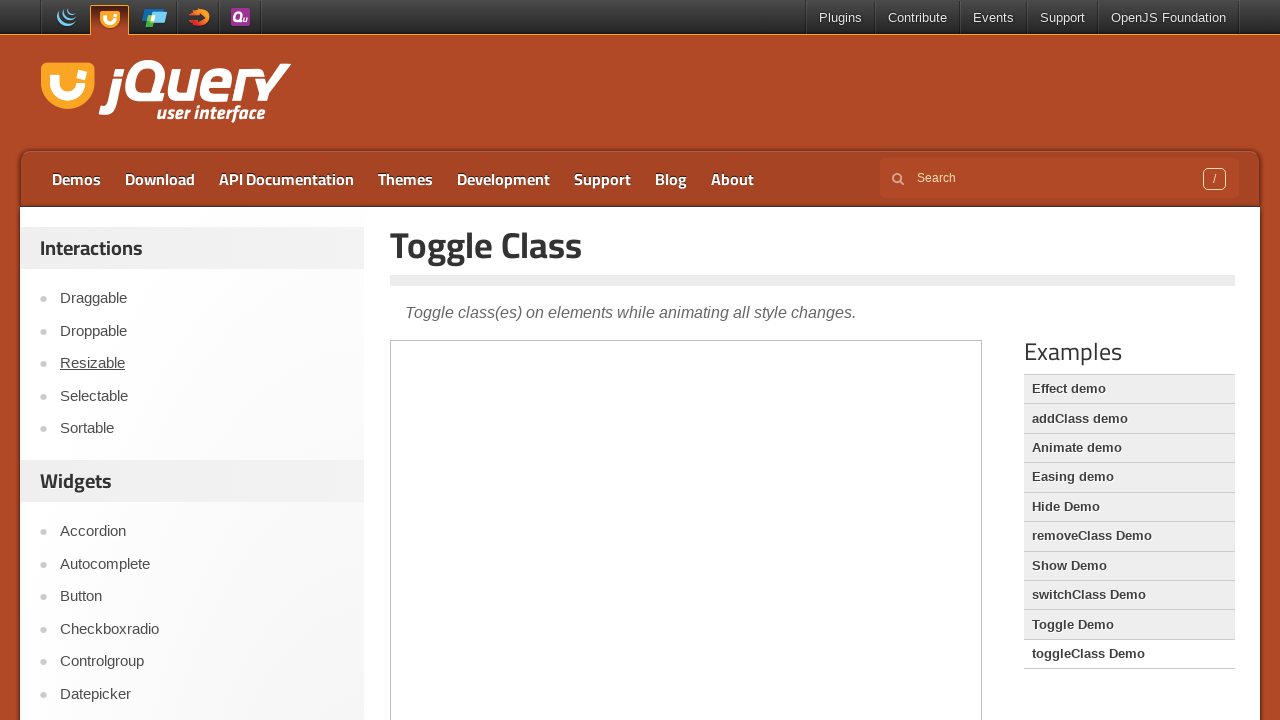

Clicked Utilities menu item 1 at (196, 360) on //div[@id='sidebar']//aside[4]//ul[1]//li[1]
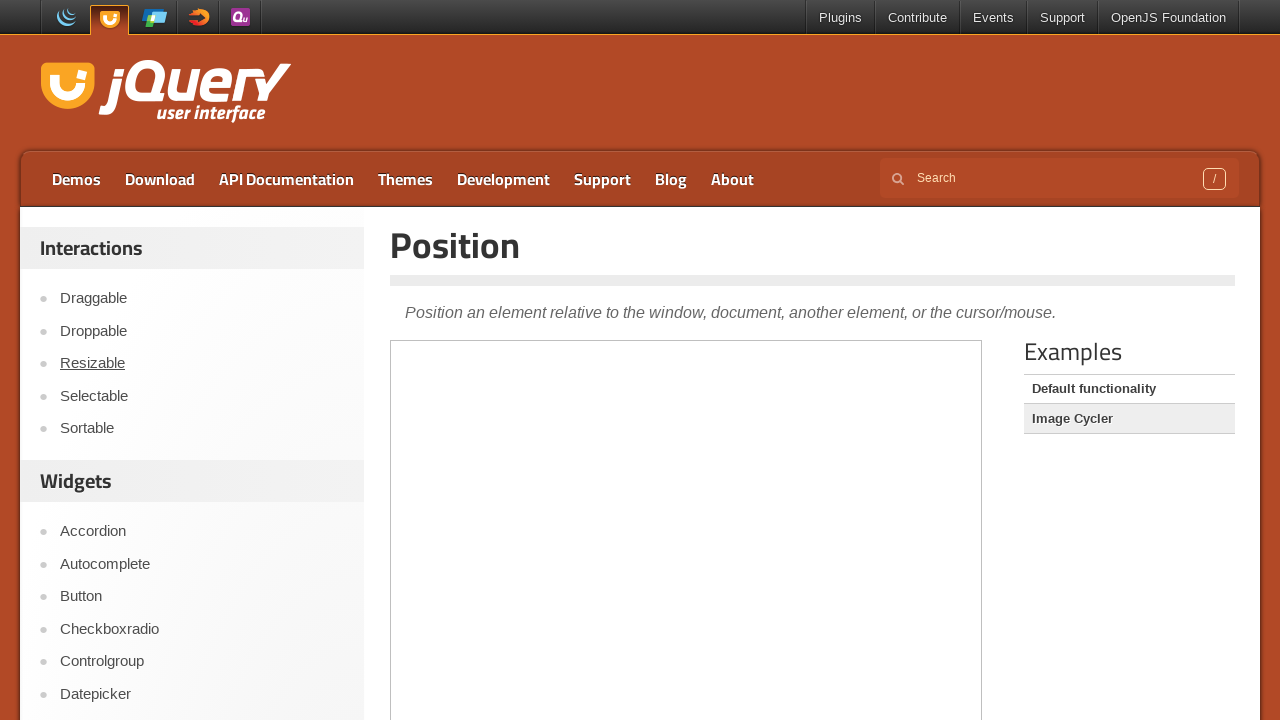

Clicked Utilities menu item 2 at (196, 361) on //div[@id='sidebar']//aside[4]//ul[1]//li[2]
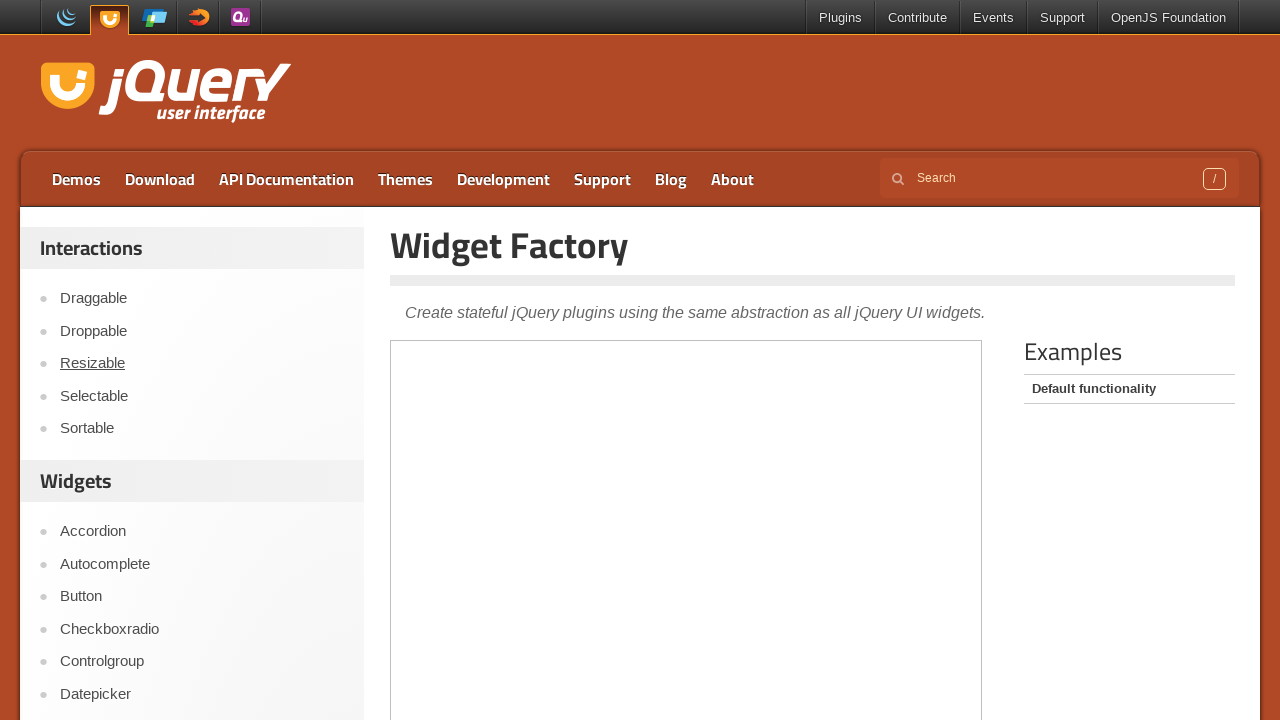

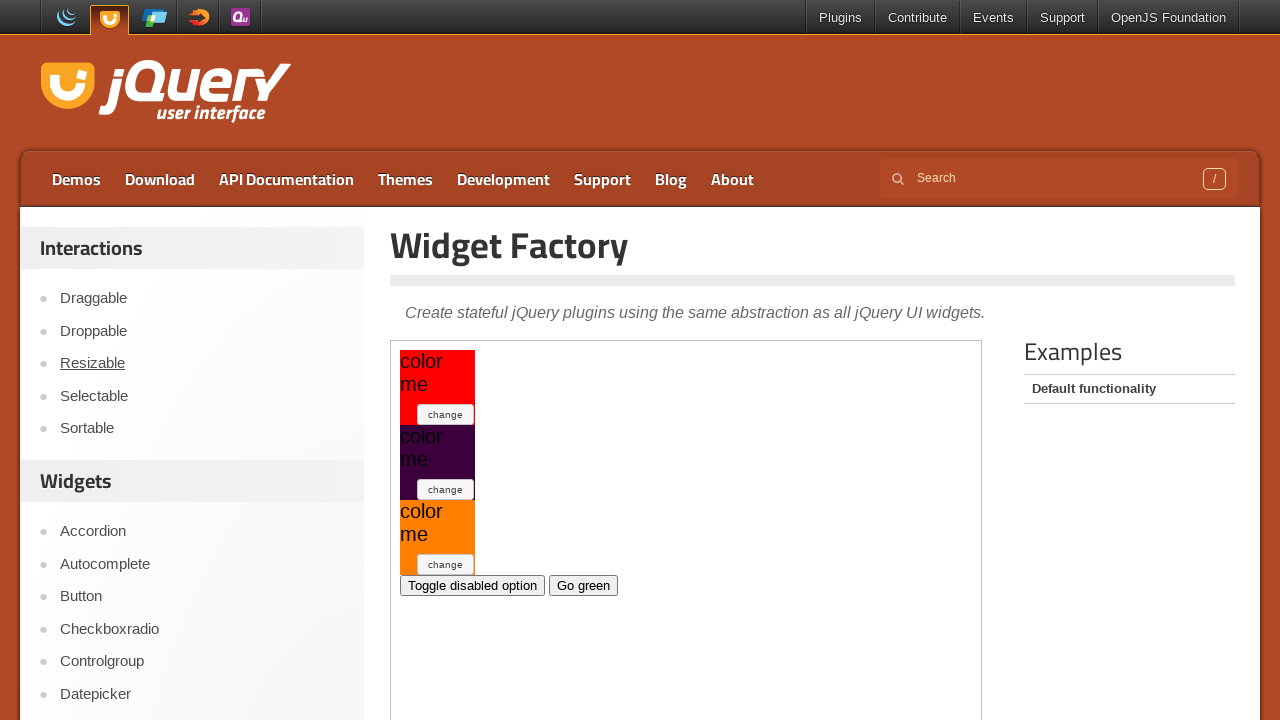